Tests a registration form by filling in first name, last name, and city fields, then submitting the form and verifying successful registration message.

Starting URL: http://suninjuly.github.io/registration1.html

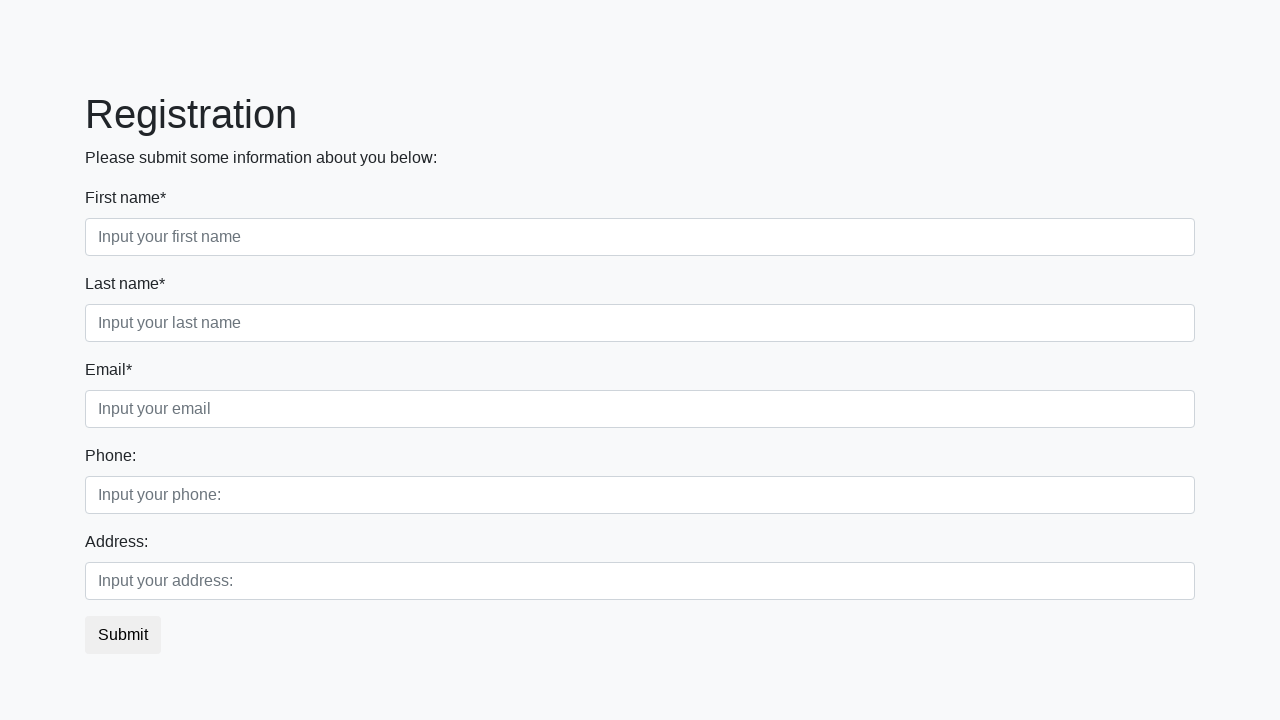

Filled first name field with 'Kirill' on div.first_block input.form-control.first
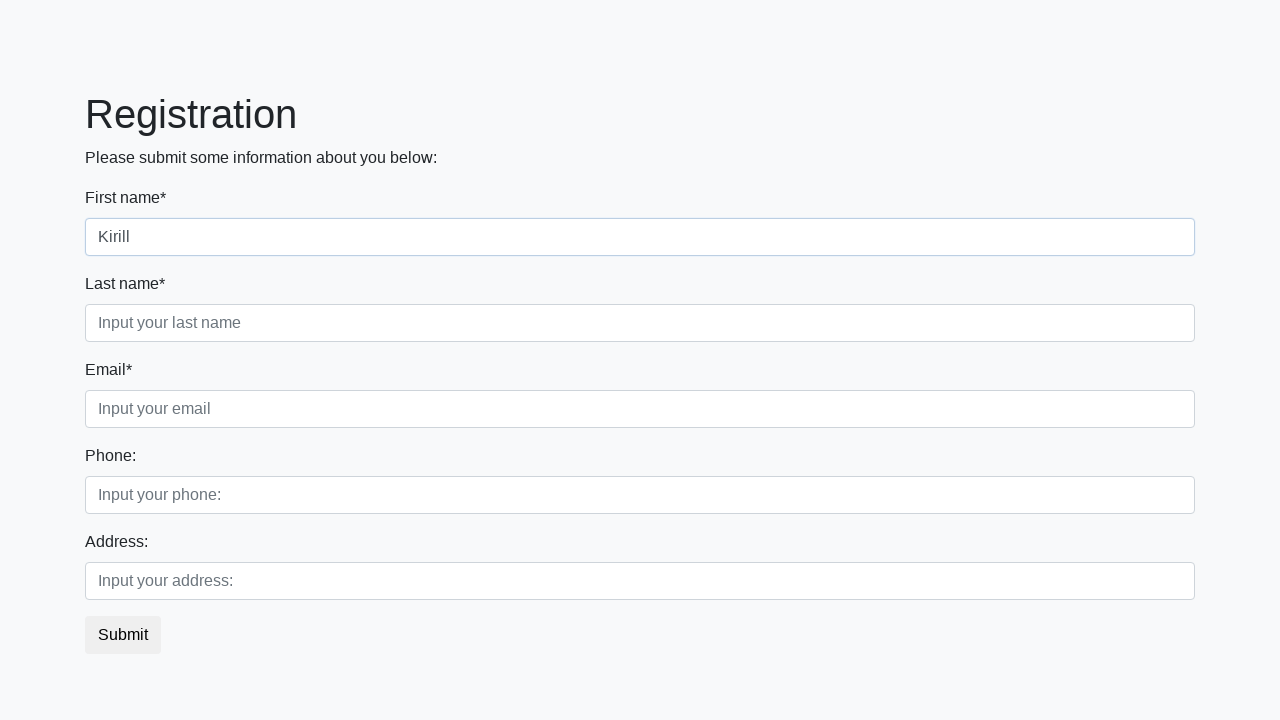

Filled last name field with 'Petriashvili' on div.first_block input.form-control.second
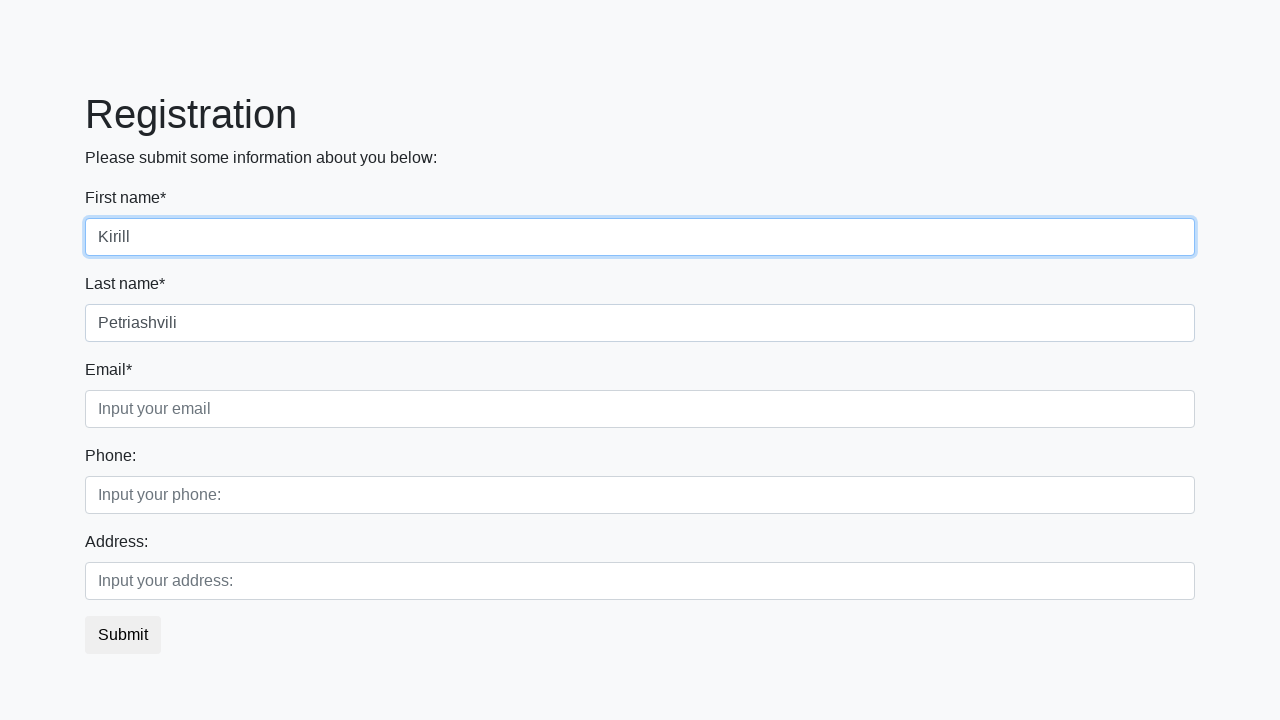

Filled city field with 'Moscow' on div.first_block input.form-control.third
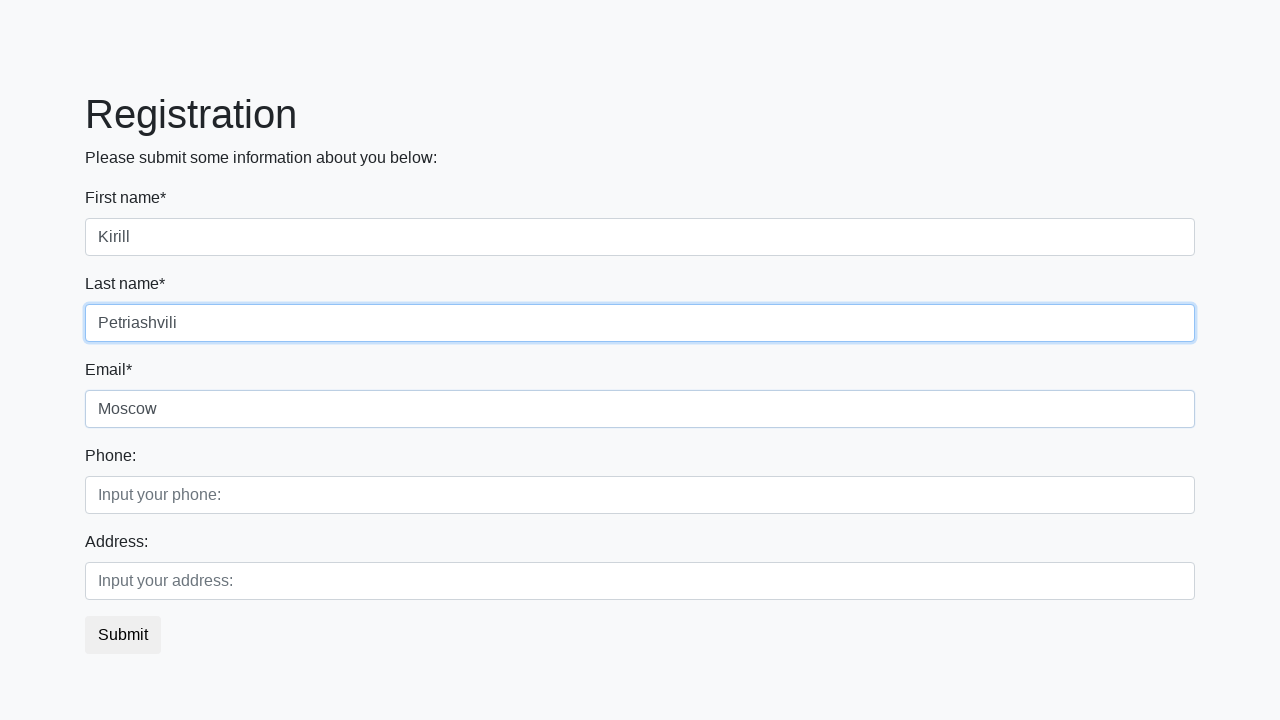

Clicked submit button to register at (123, 635) on button.btn
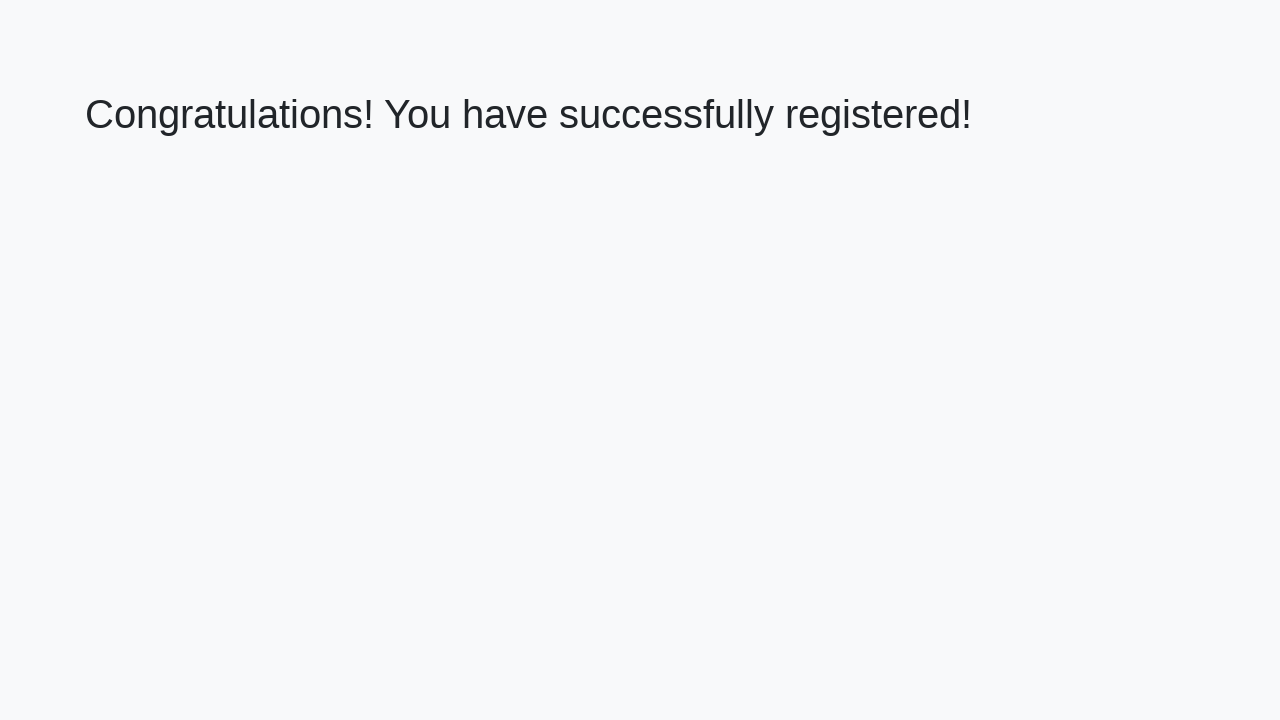

Success message header loaded
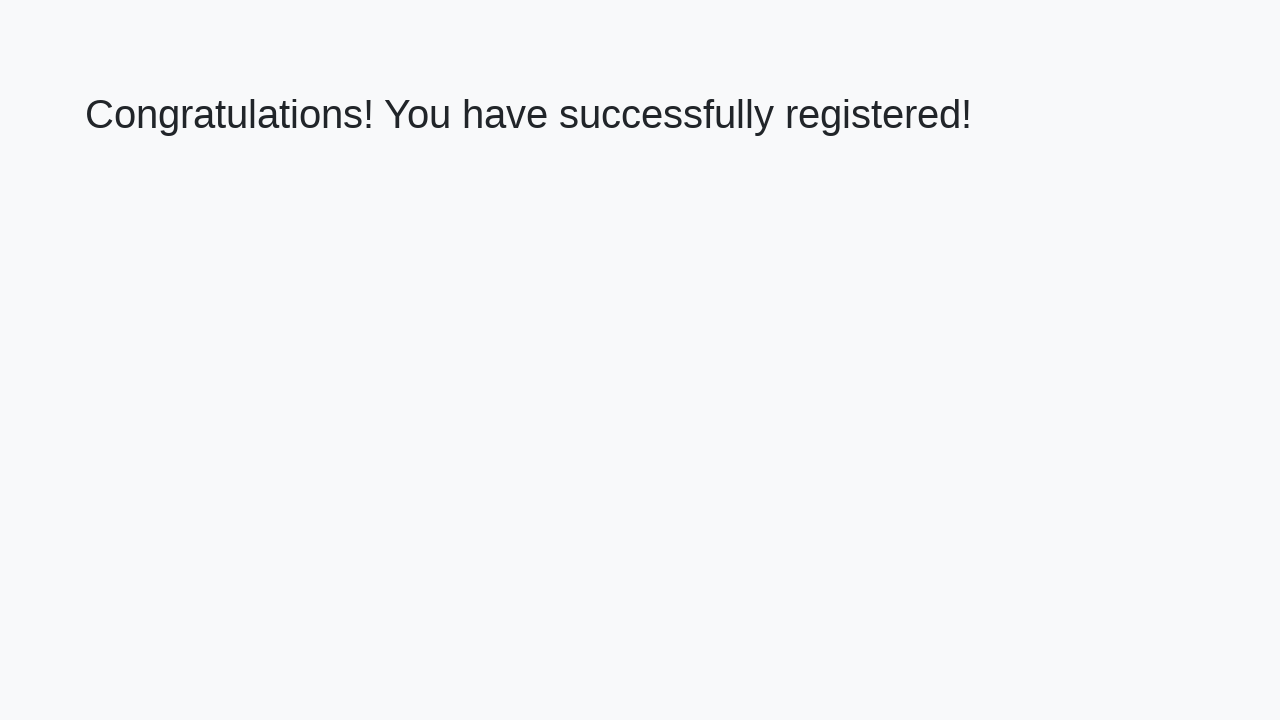

Retrieved welcome text: 'Congratulations! You have successfully registered!'
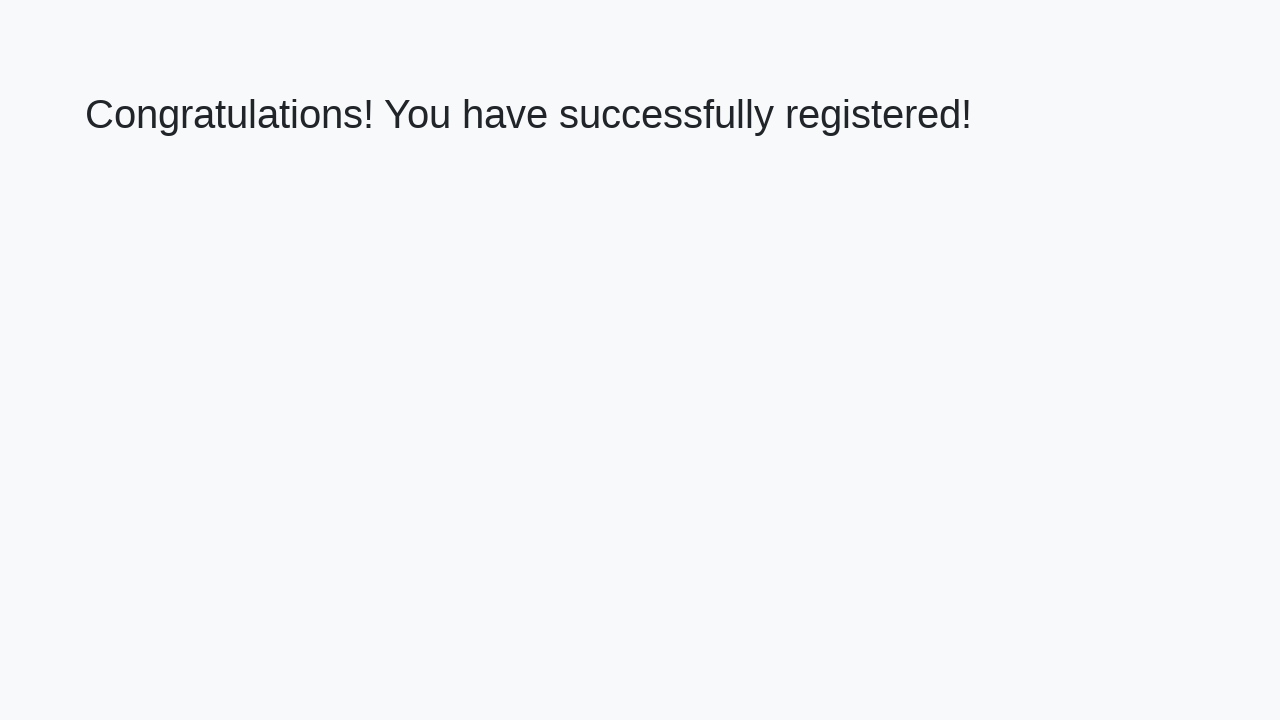

Verified registration success message
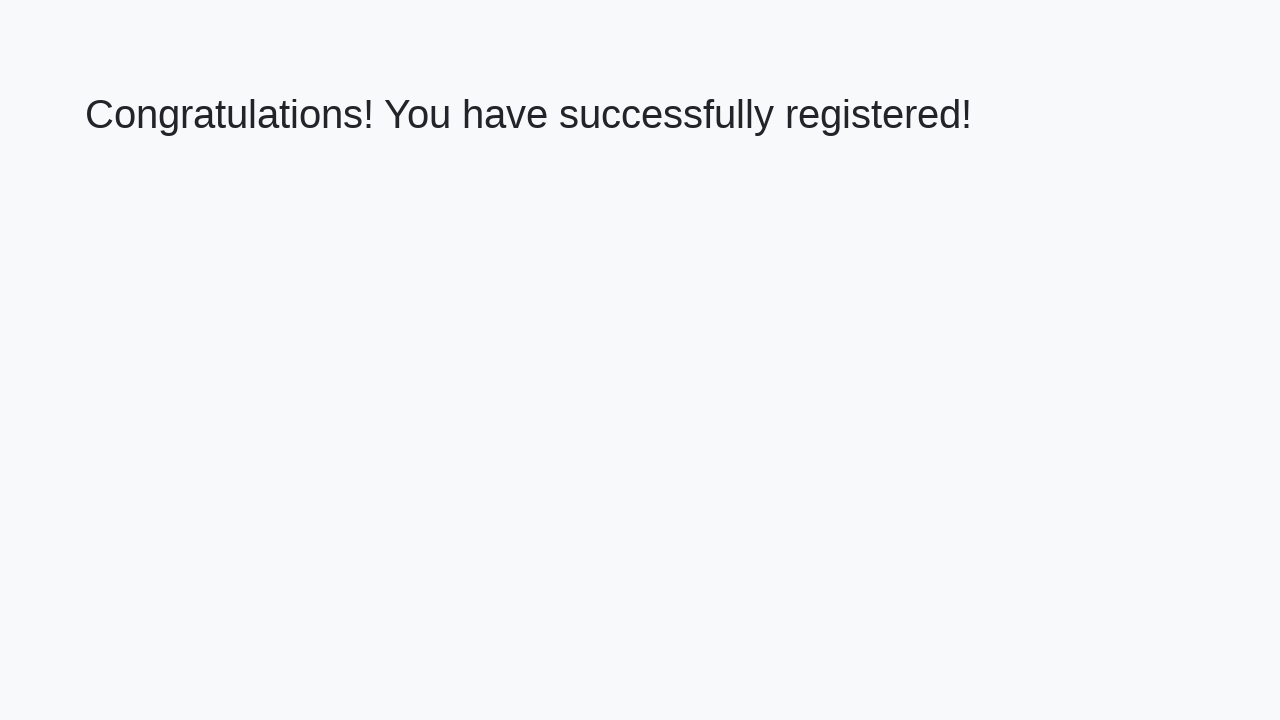

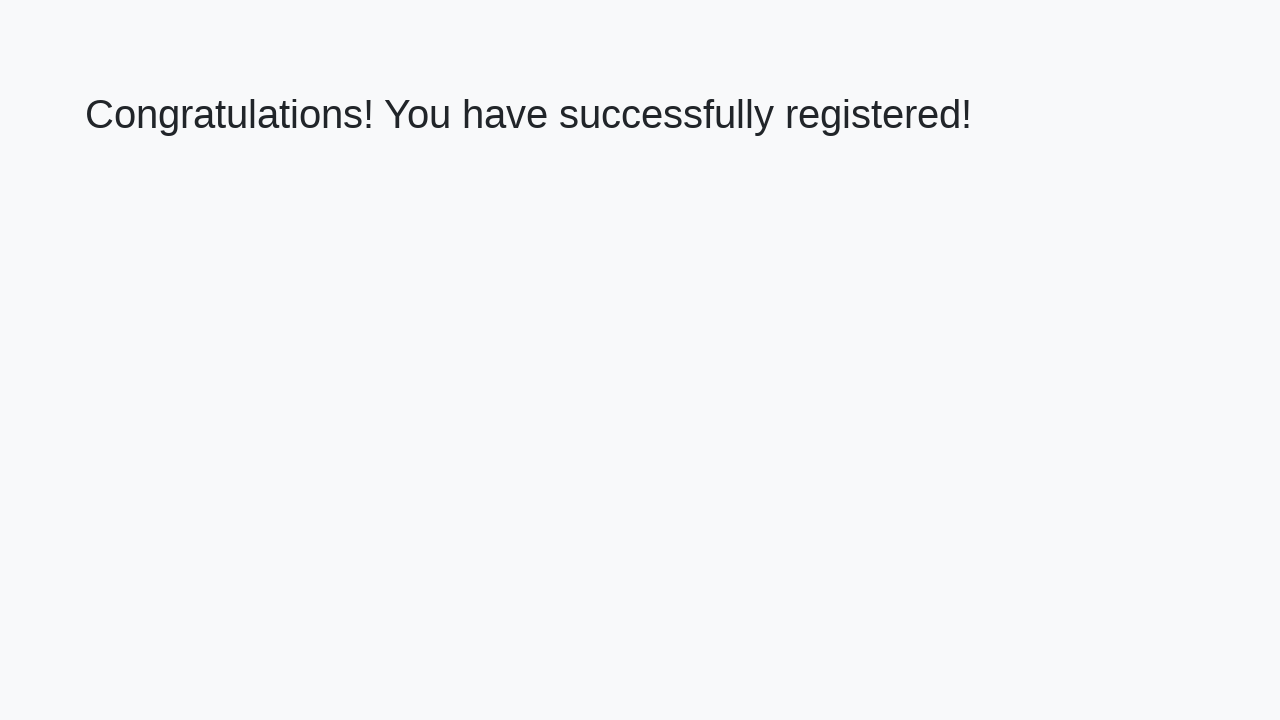